Tests navigation to the CPA (Comissão Própria de Avaliação) page by clicking on the CPA link

Starting URL: https://www.ifmg.edu.br/sabara

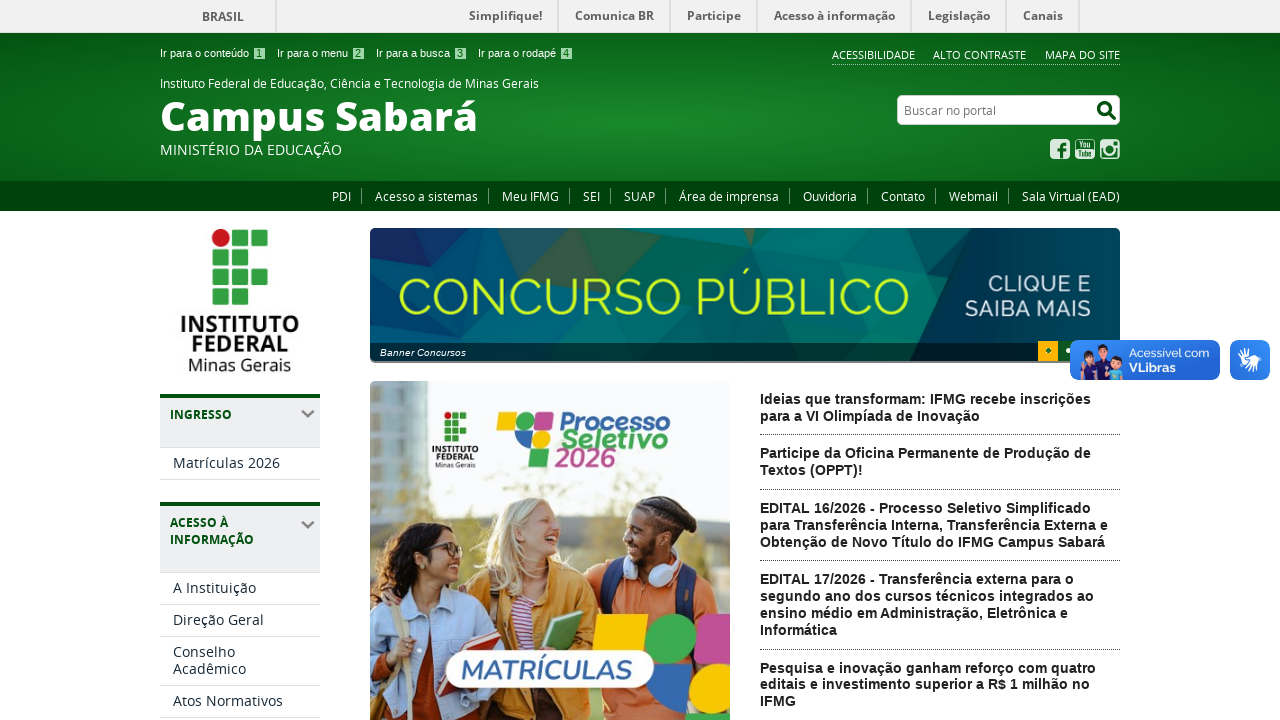

Clicked on CPA (Comissão Própria de Avaliação) link at (426, 196) on #portalservicos-cpa-1
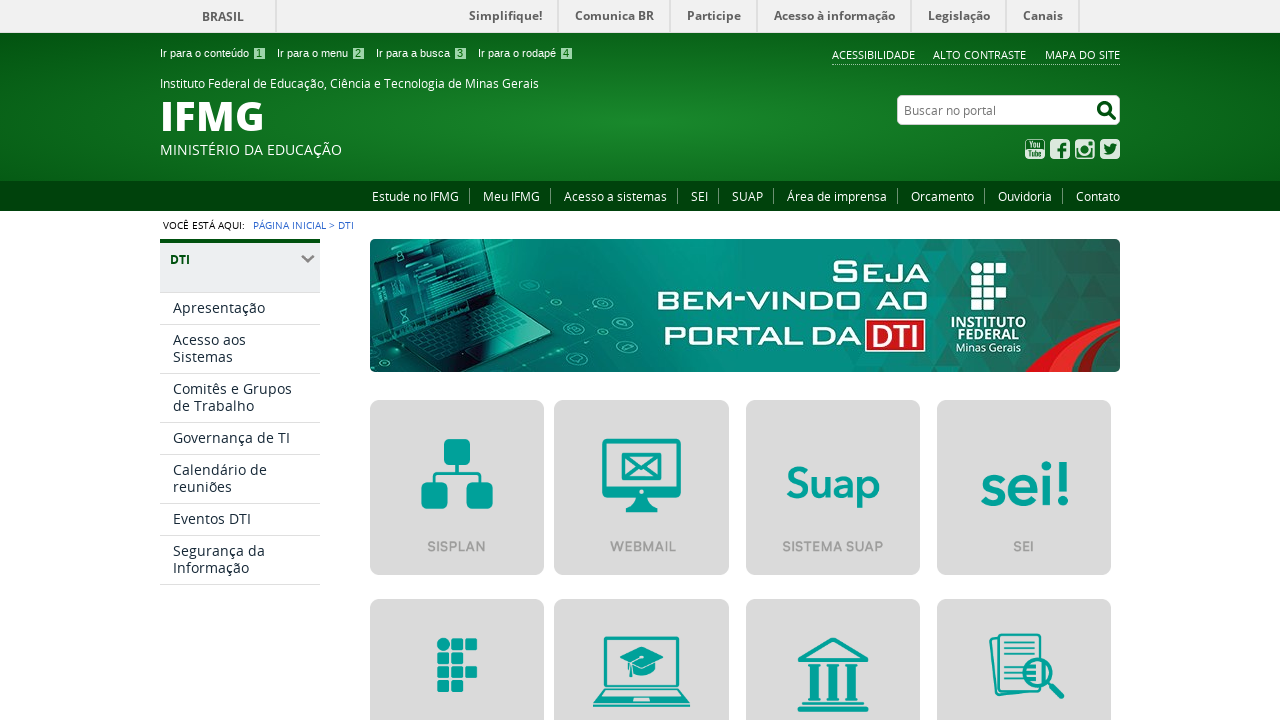

CPA page loaded successfully and breadcrumbs element appeared
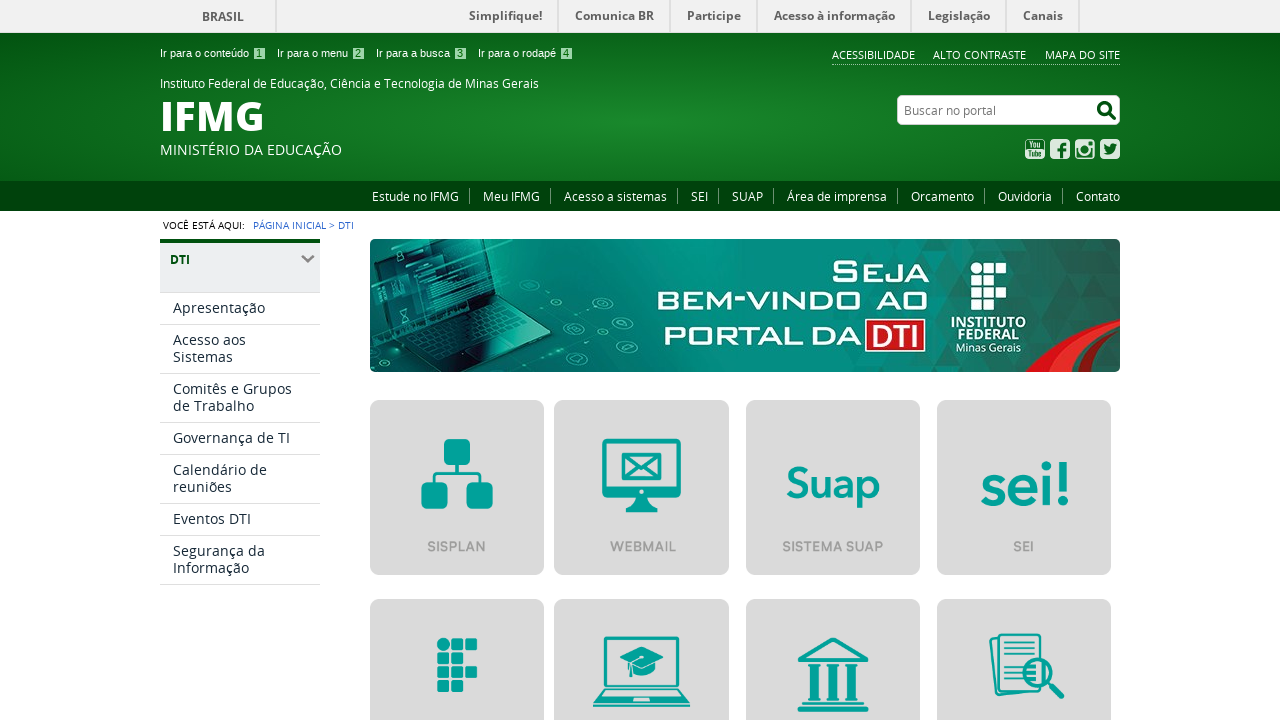

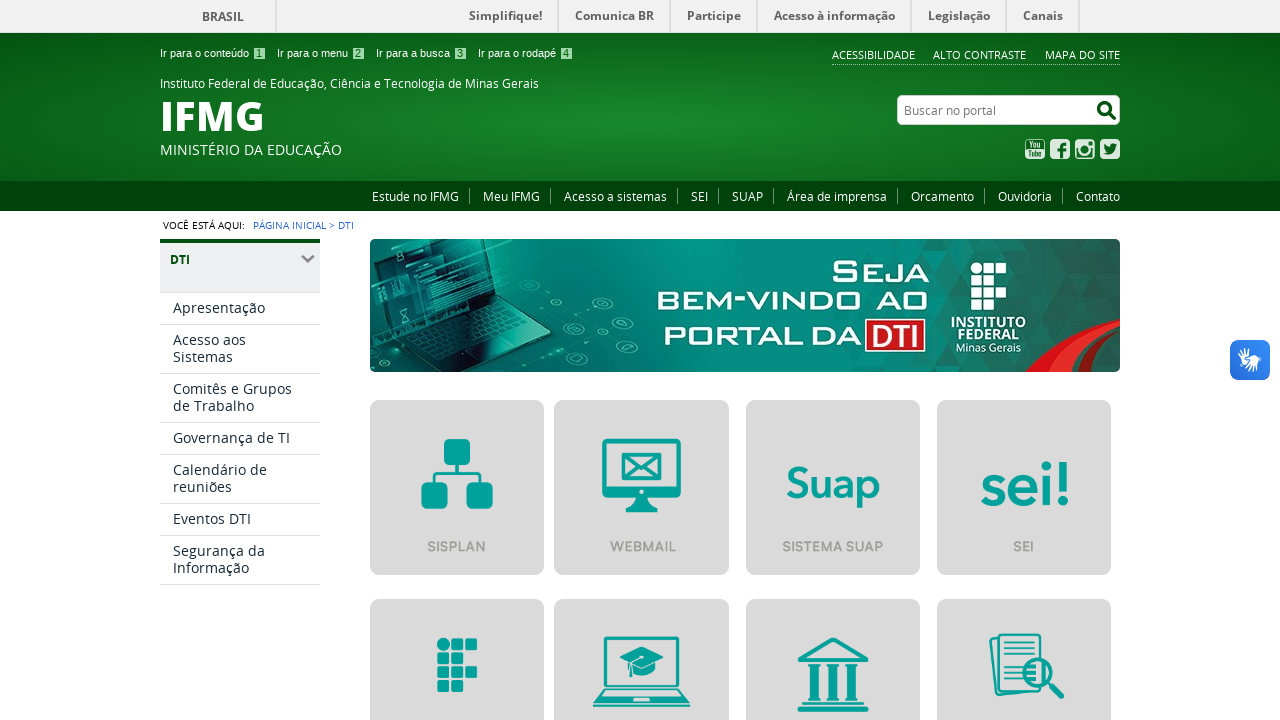